Tests JavaScript-based scrolling functionality by scrolling to extreme positions on the page: bottom, top, right, and left.

Starting URL: https://www.selenium.dev/downloads/

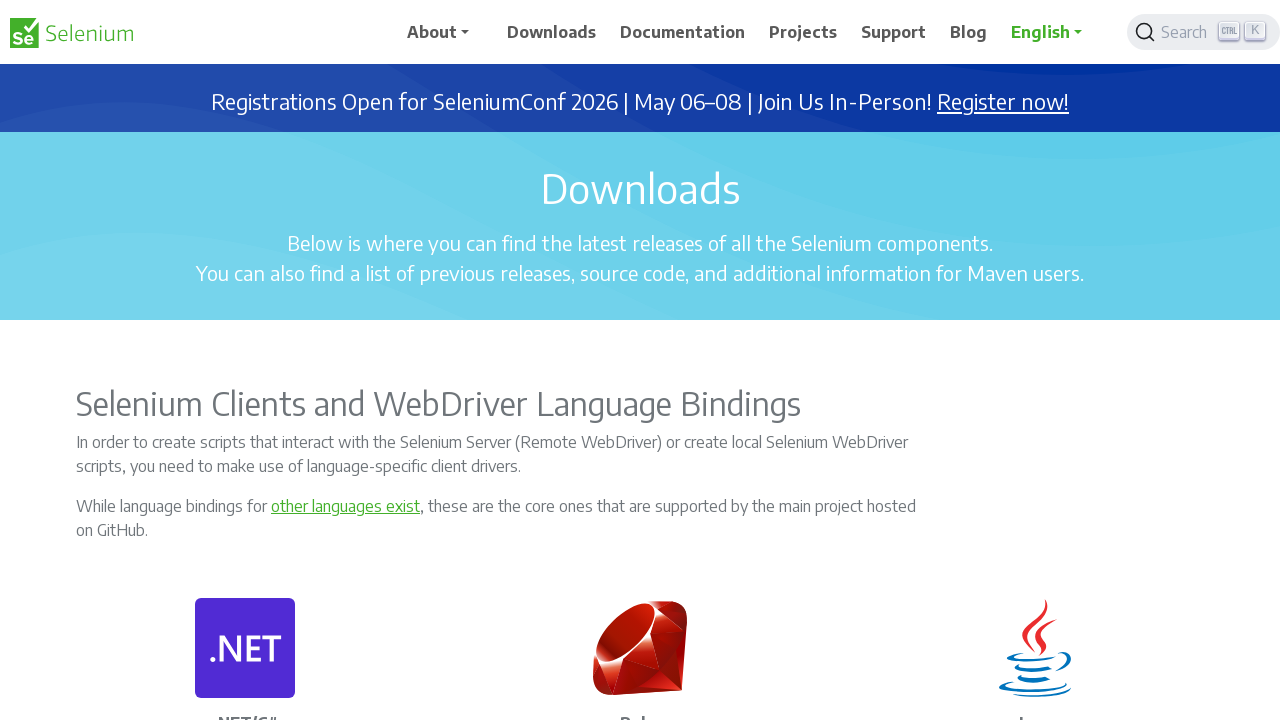

Scrolled to extreme bottom of page using JavaScript
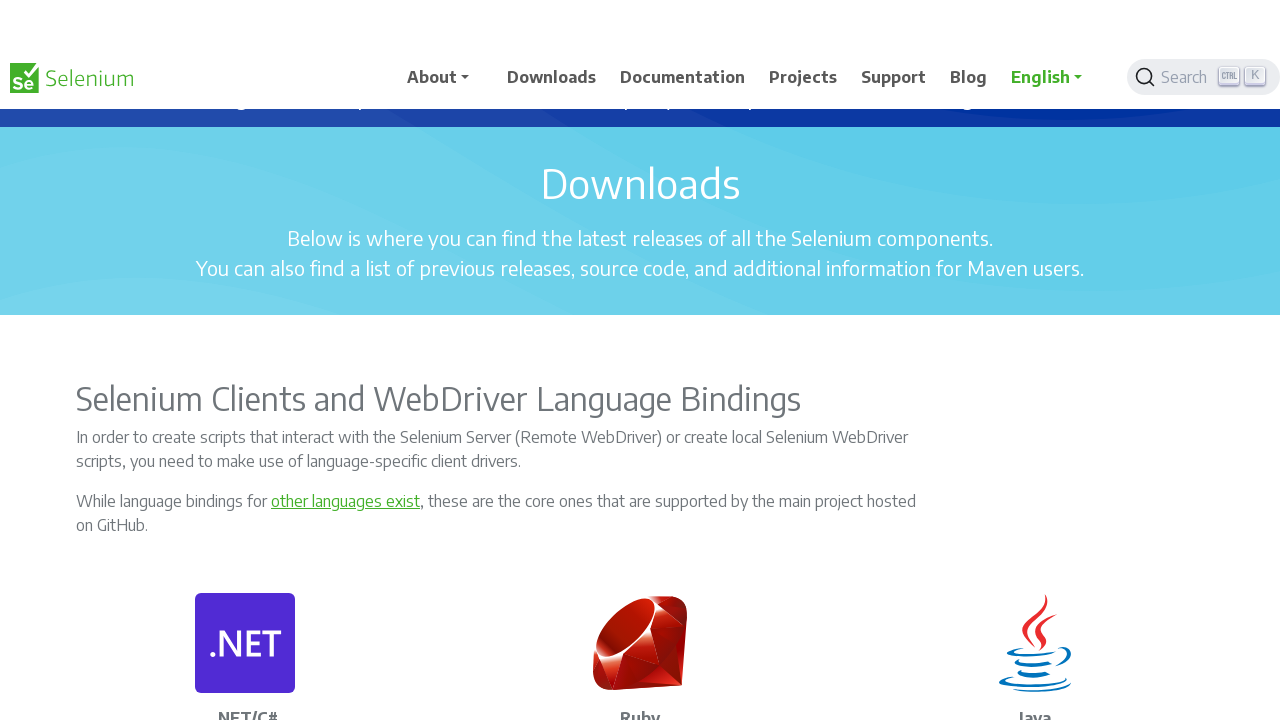

Waited 3 seconds to observe bottom scroll position
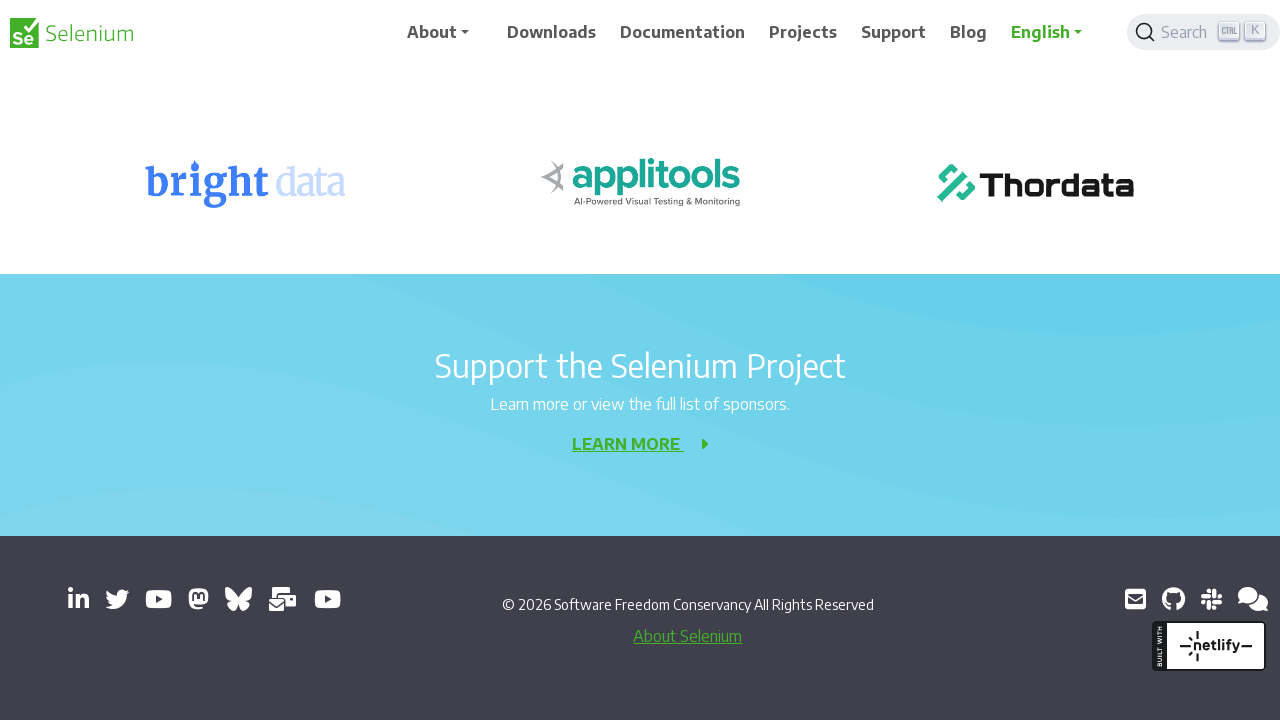

Scrolled to extreme top of page using JavaScript
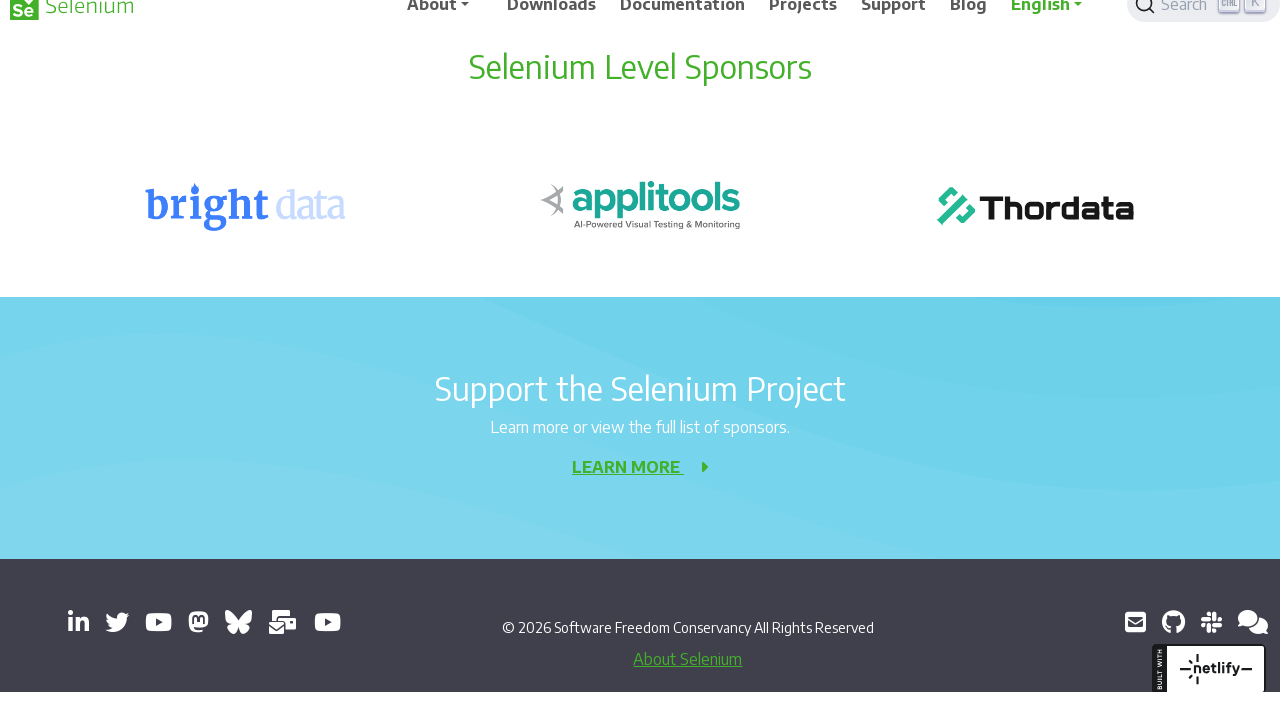

Waited 1 second before horizontal scroll
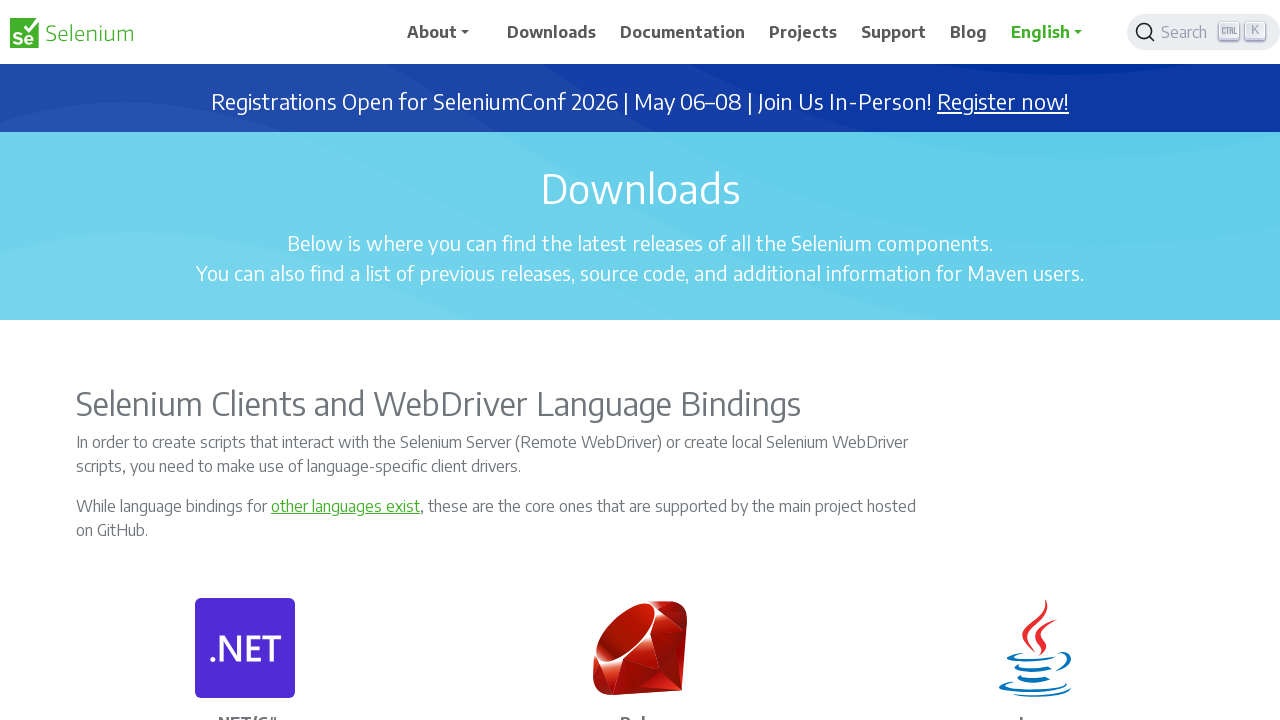

Scrolled to extreme right of page using JavaScript
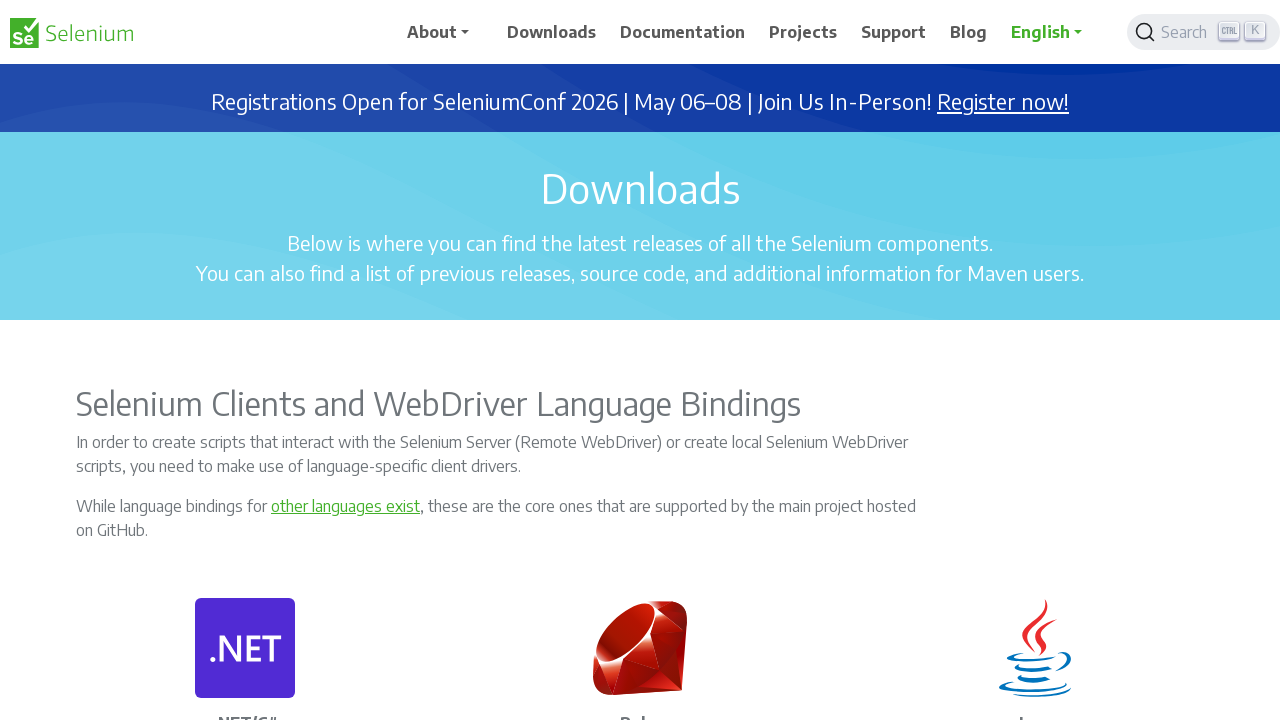

Waited 3 seconds to observe right scroll position
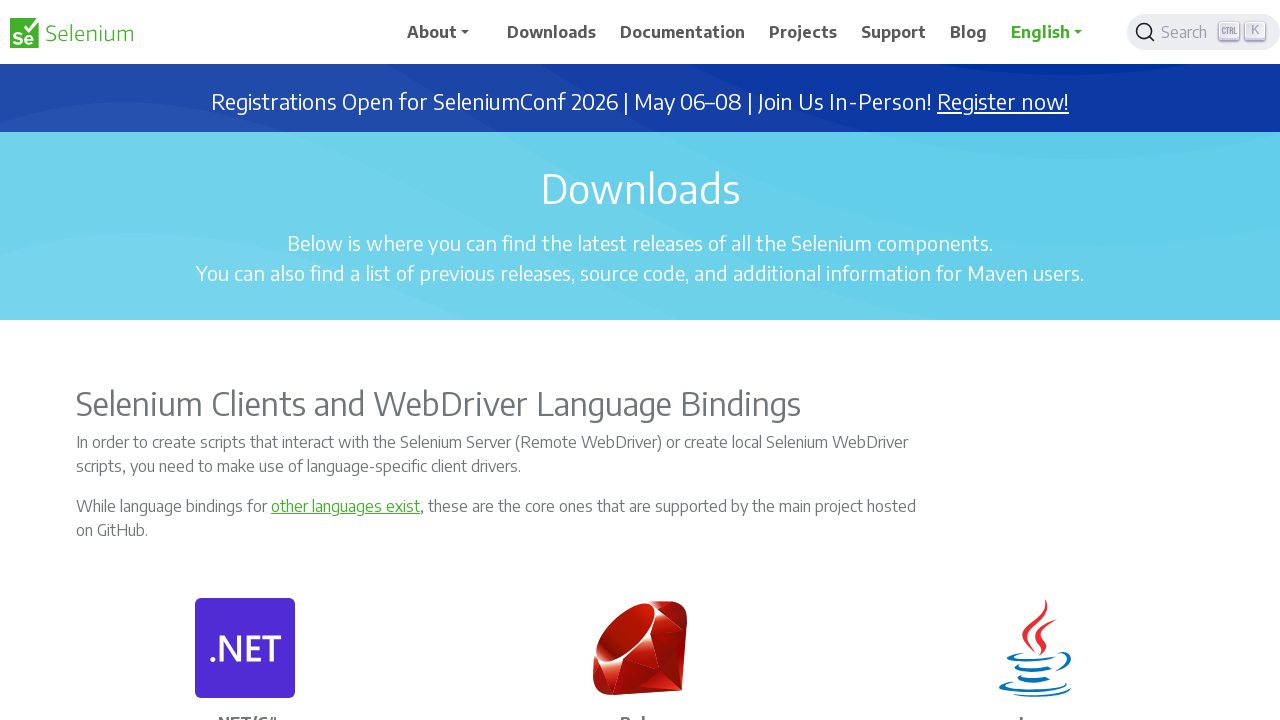

Scrolled to extreme left of page (top-left corner) using JavaScript
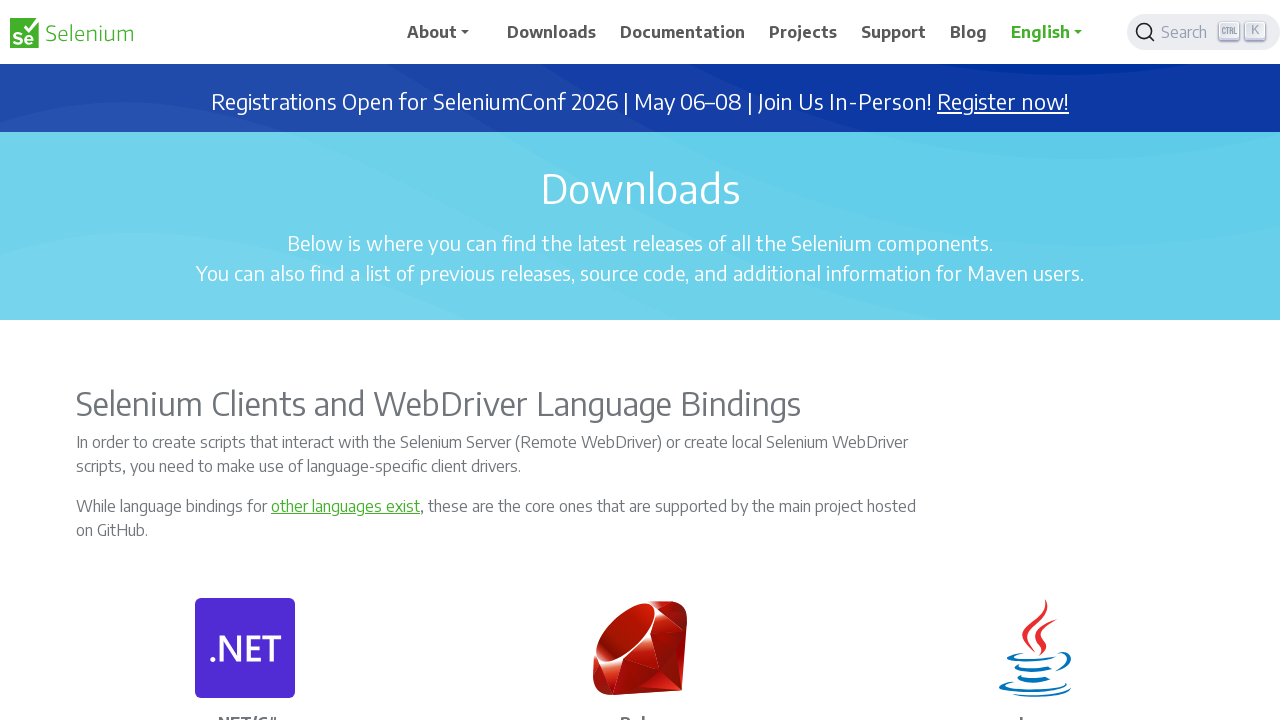

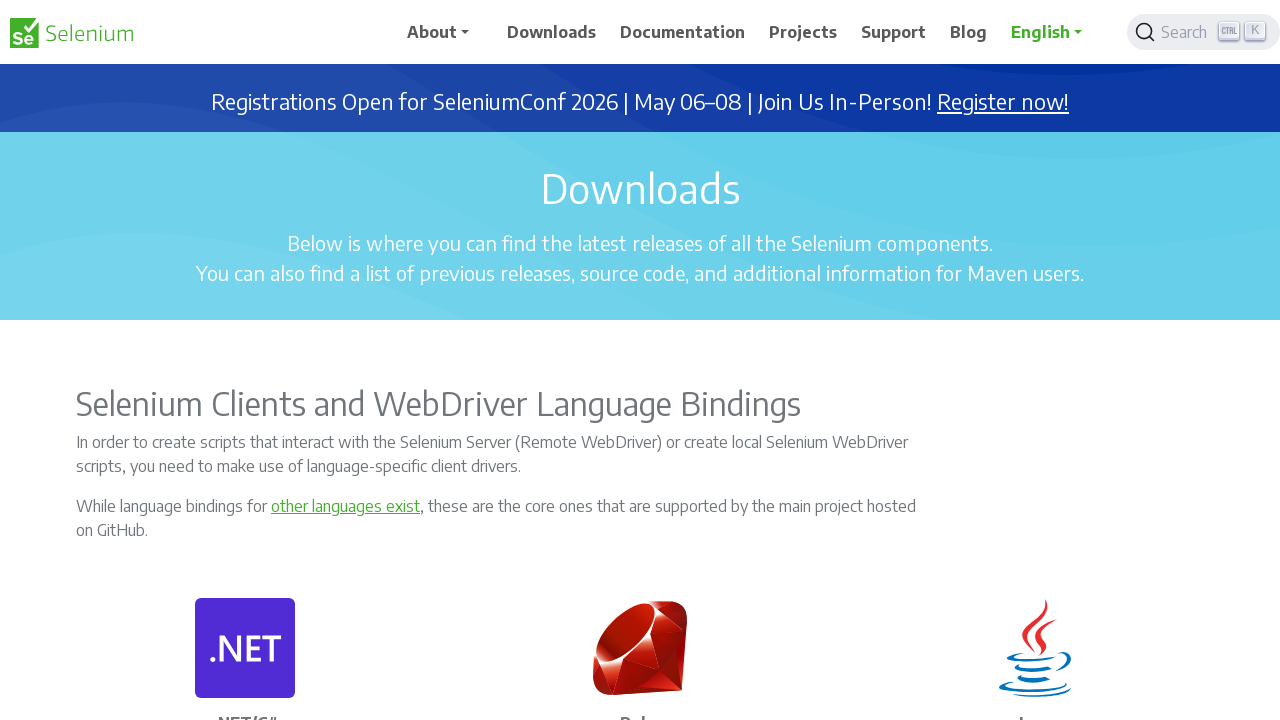